Navigates to form page and verifies links are present

Starting URL: https://demoqa.com/automation-practice-form

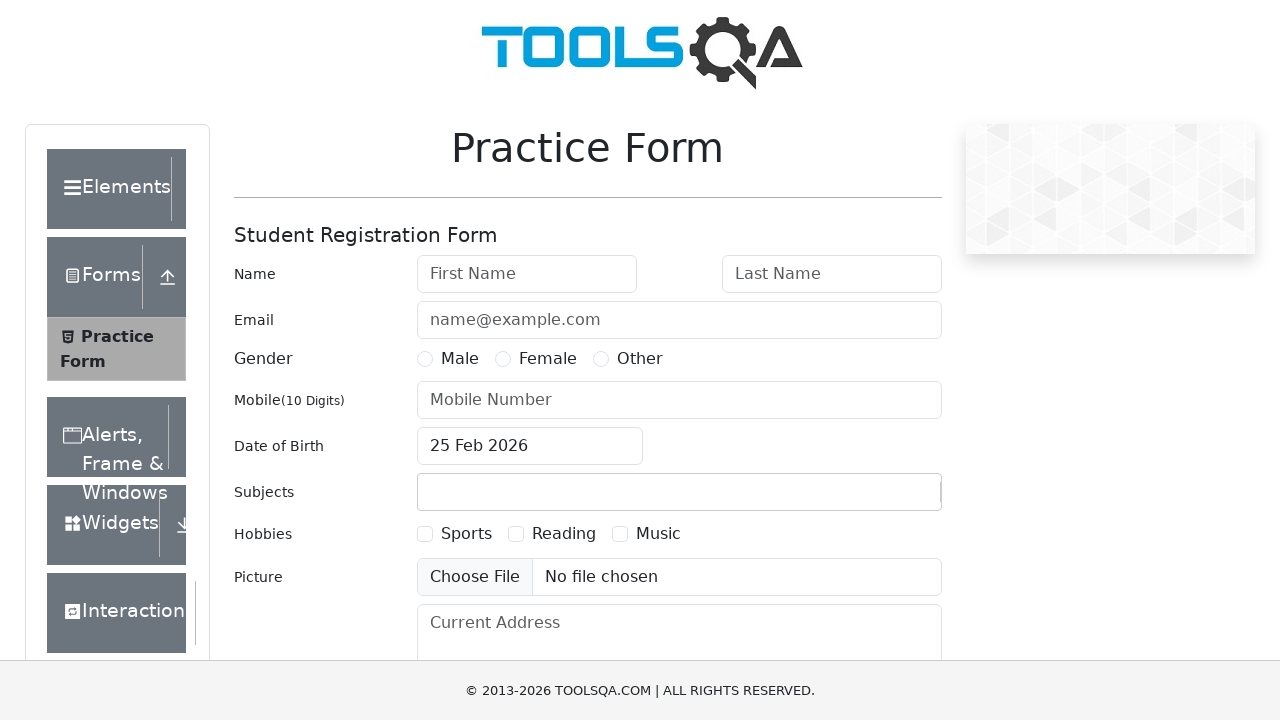

Waited for links to load on automation practice form page
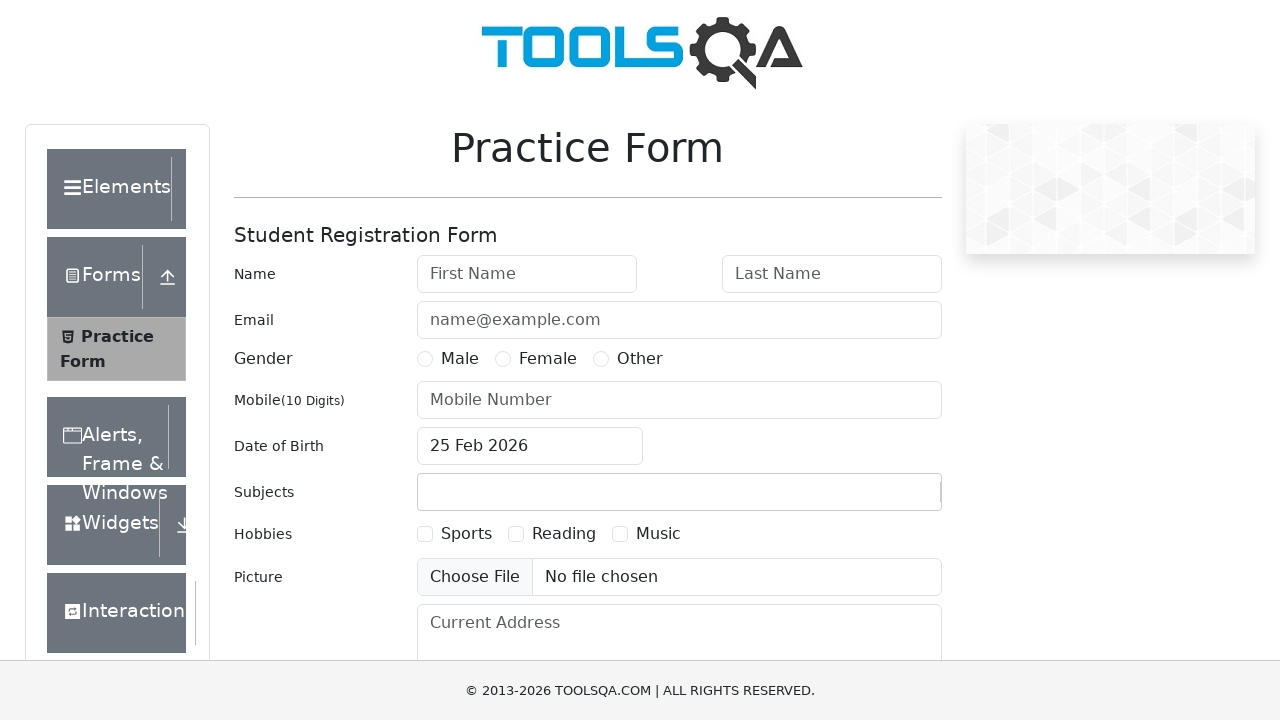

Retrieved all link elements from the page
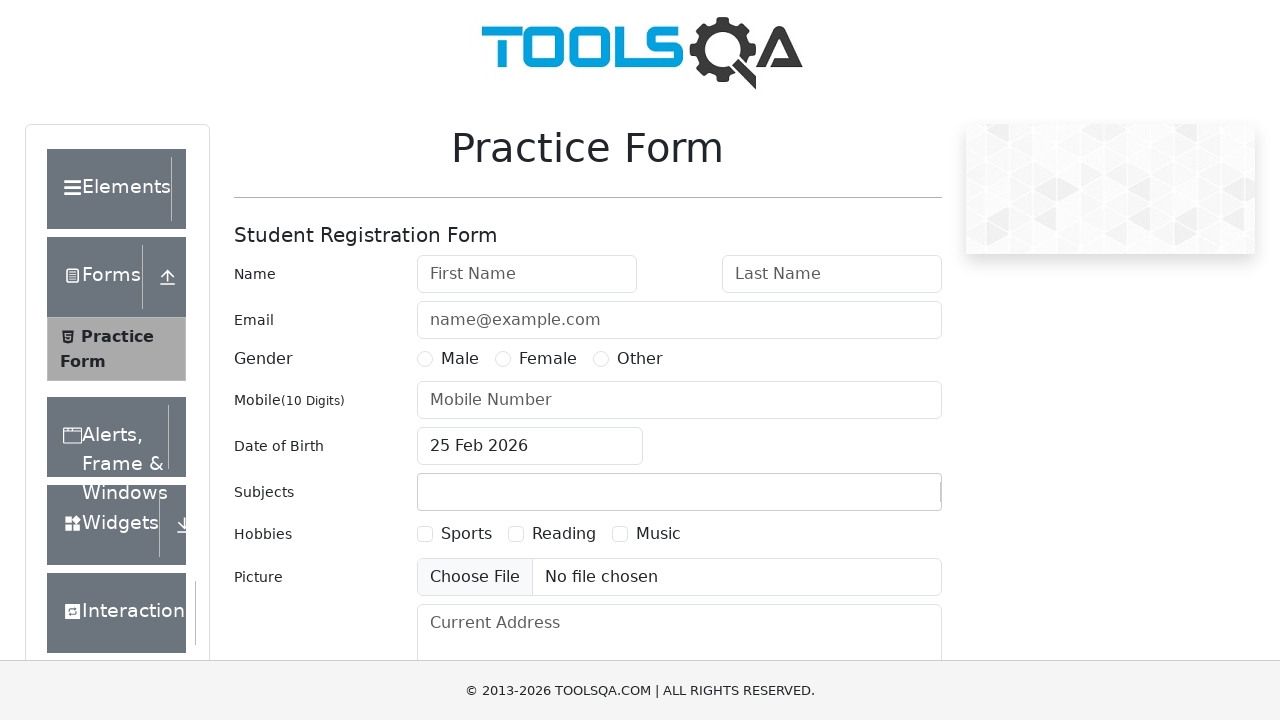

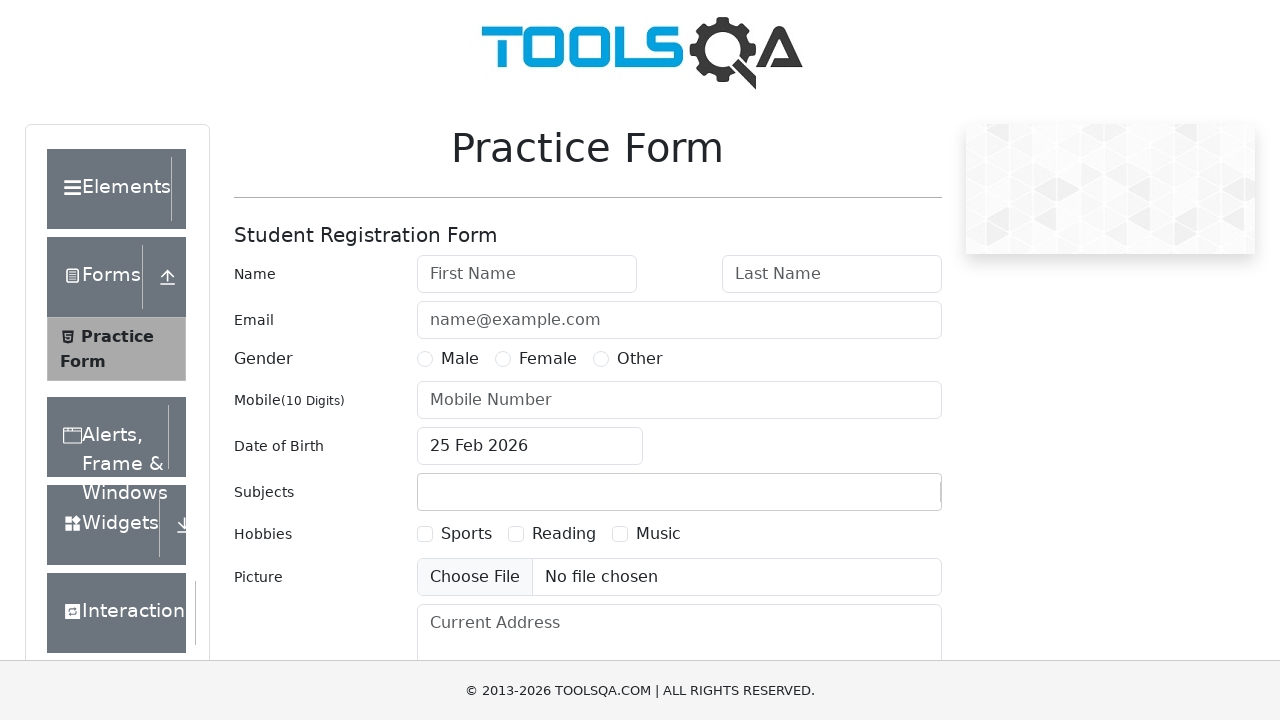